Tests JavaScript alert and confirm dialog handling by entering a name, triggering alerts, accepting the first alert, and dismissing the confirm dialog

Starting URL: https://rahulshettyacademy.com/AutomationPractice/

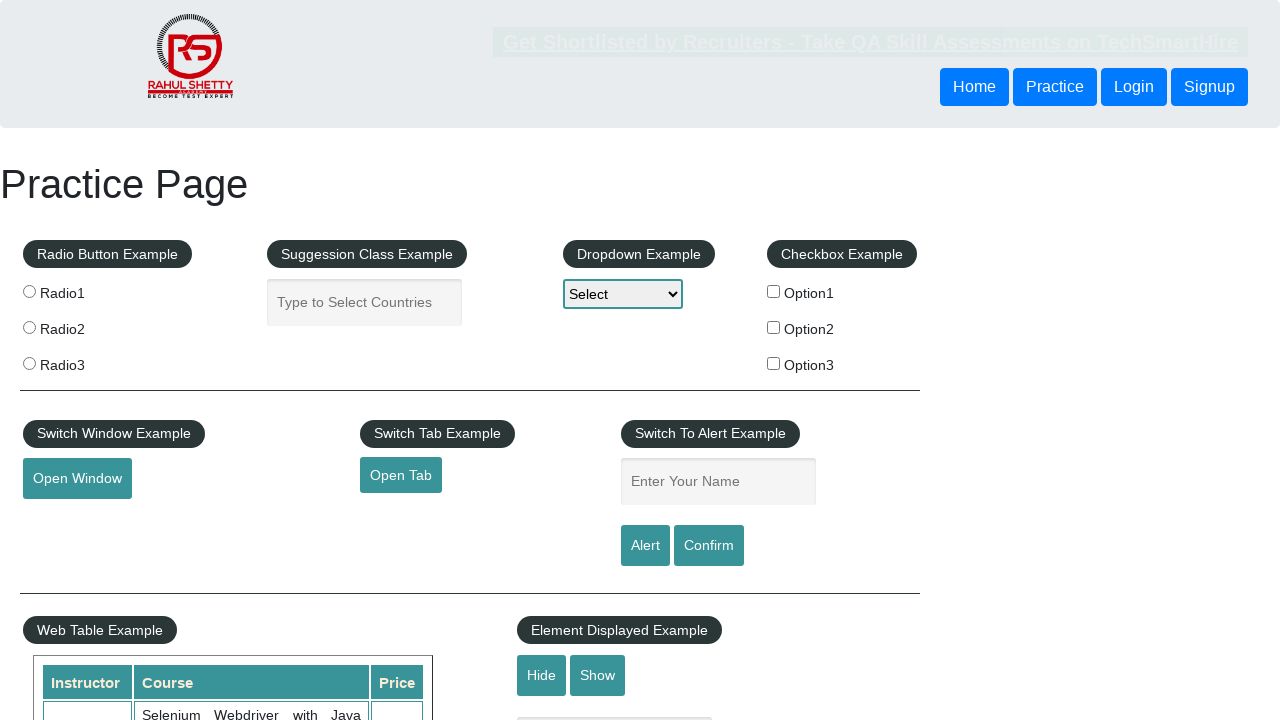

Filled name input field with 'Marcus' on input#name
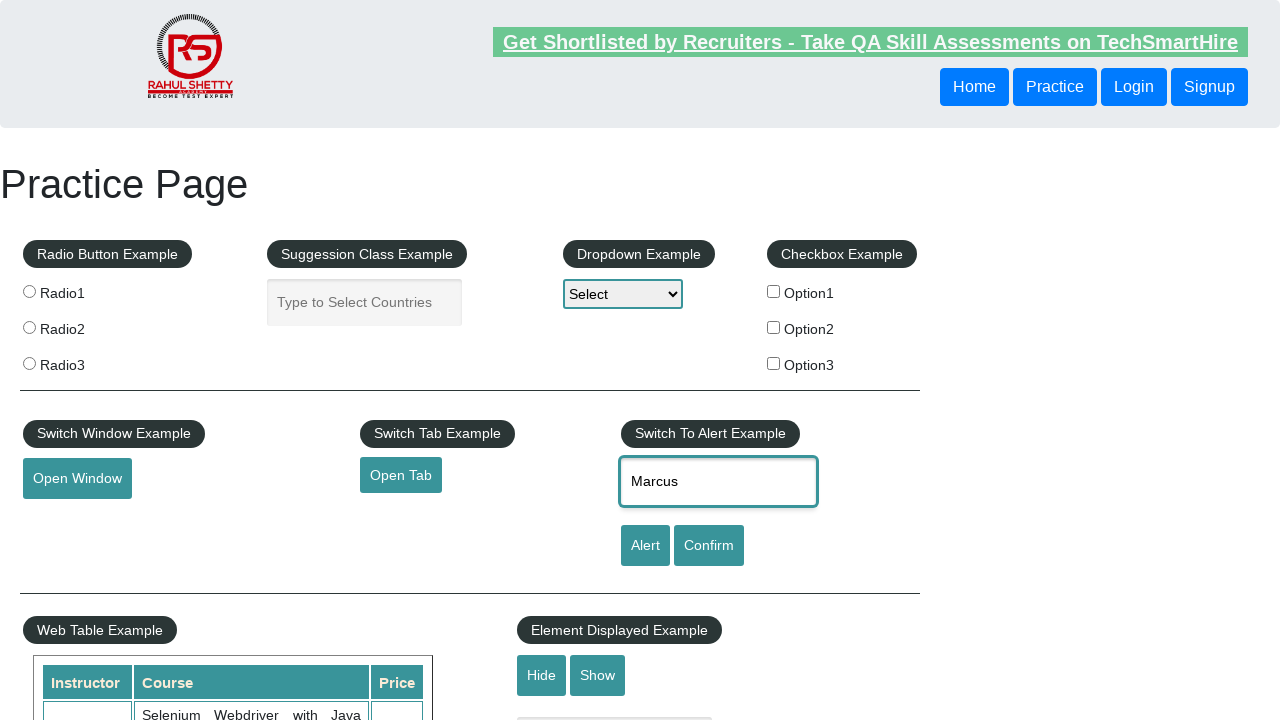

Clicked alert button to trigger JavaScript alert at (645, 546) on input#alertbtn
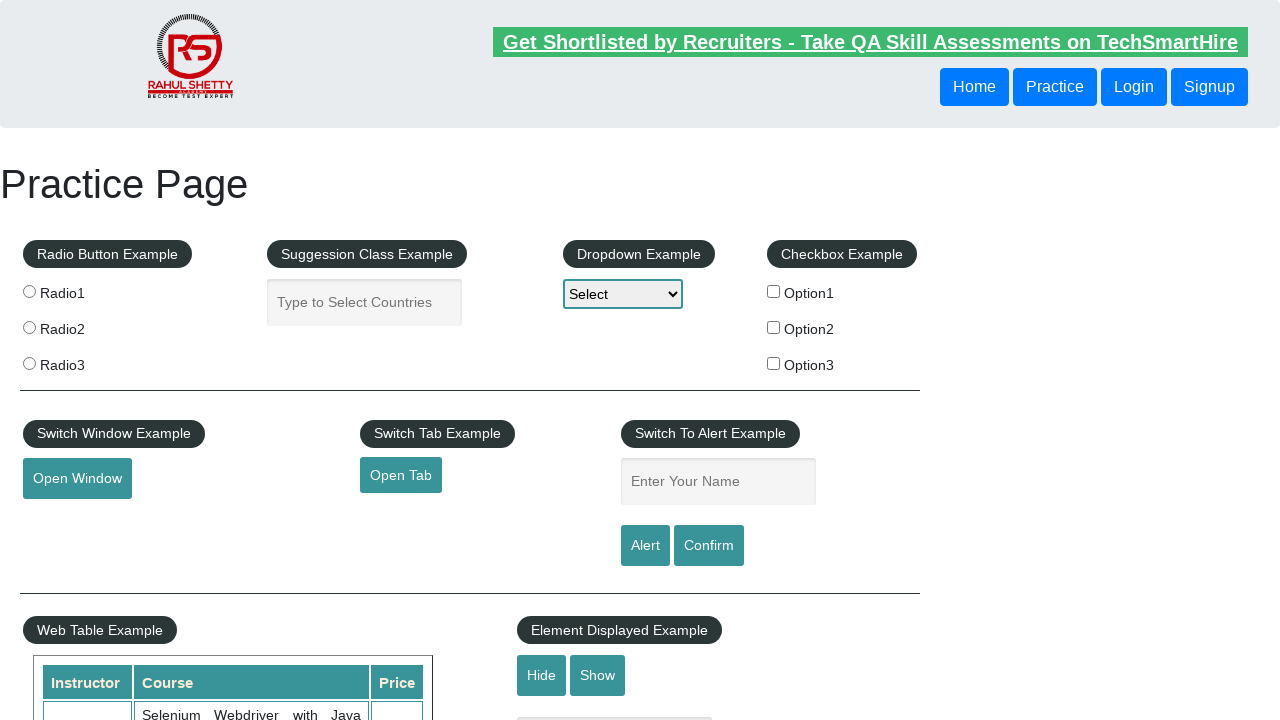

Set up dialog handler to accept alerts
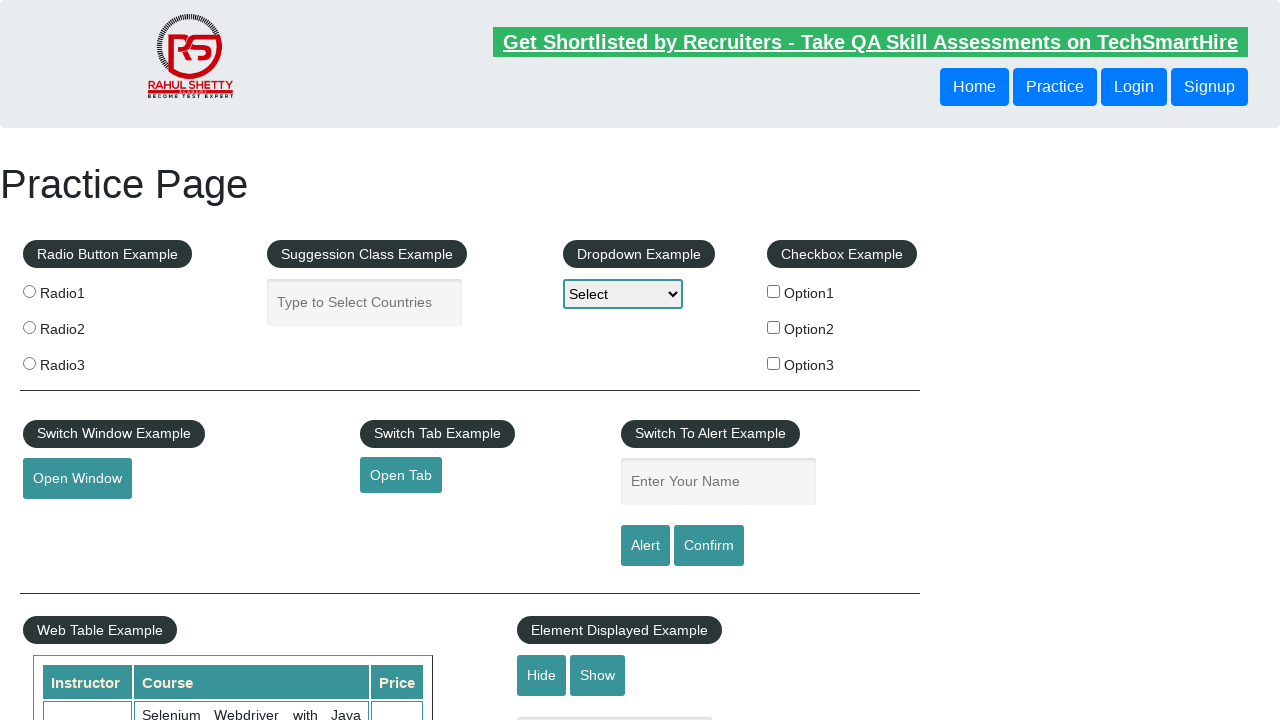

Waited for alert processing
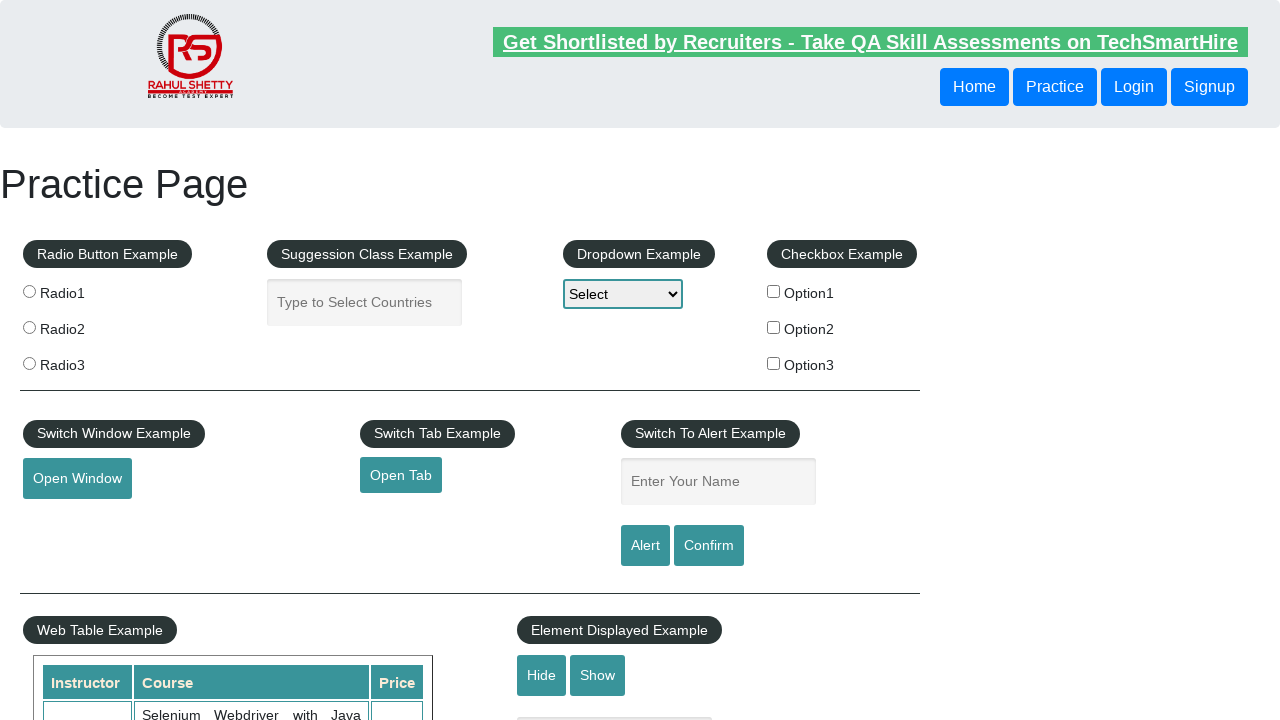

Clicked confirm button to trigger confirm dialog at (709, 546) on input#confirmbtn
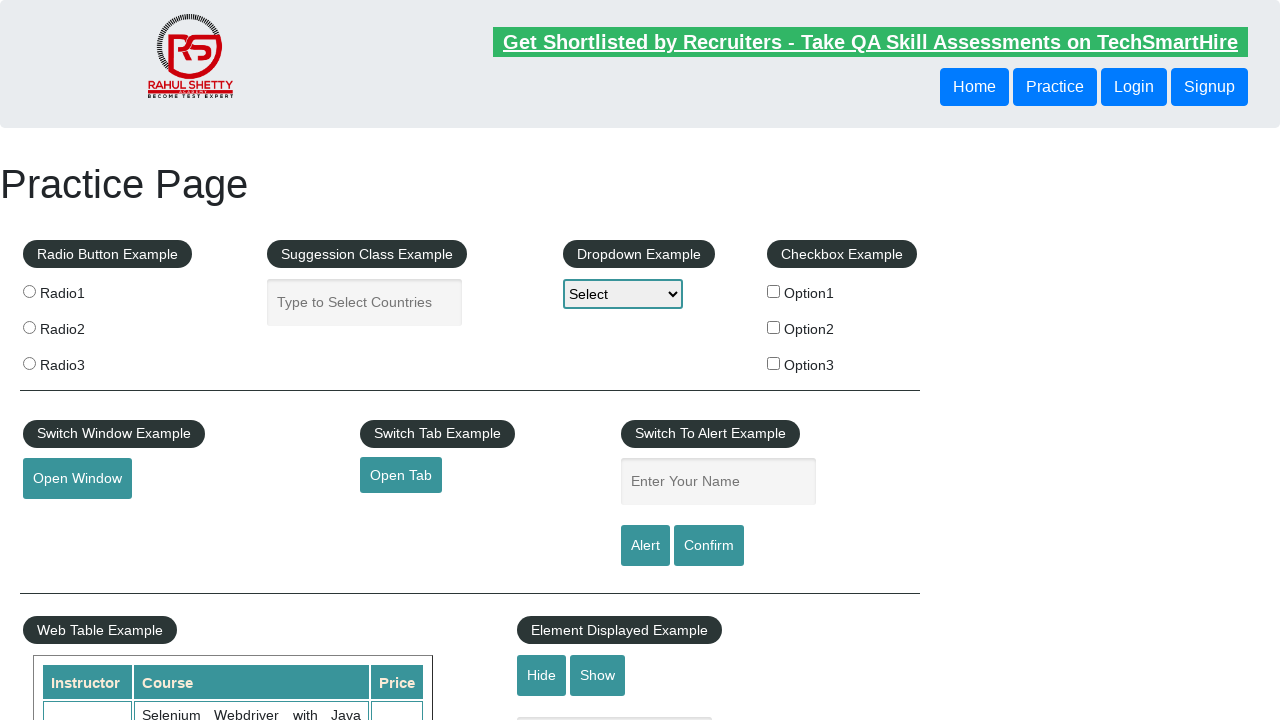

Set up dialog handler to dismiss confirm dialogs
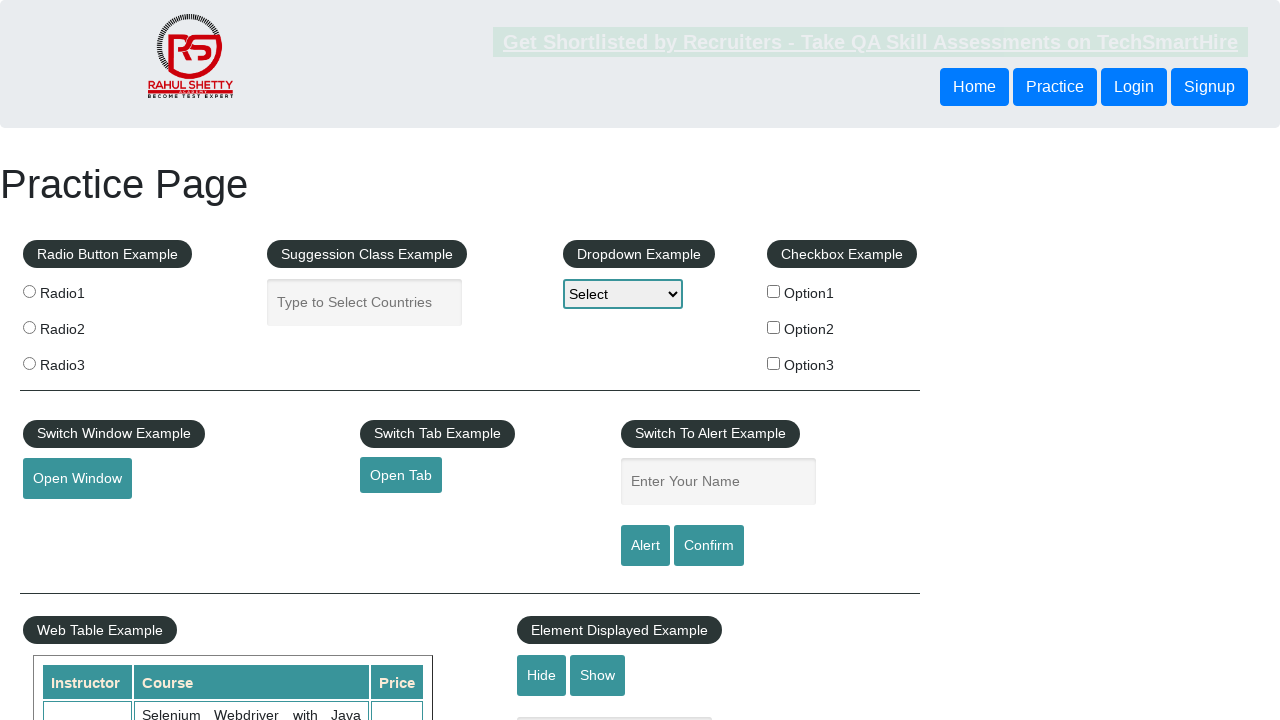

Waited for confirm dialog processing
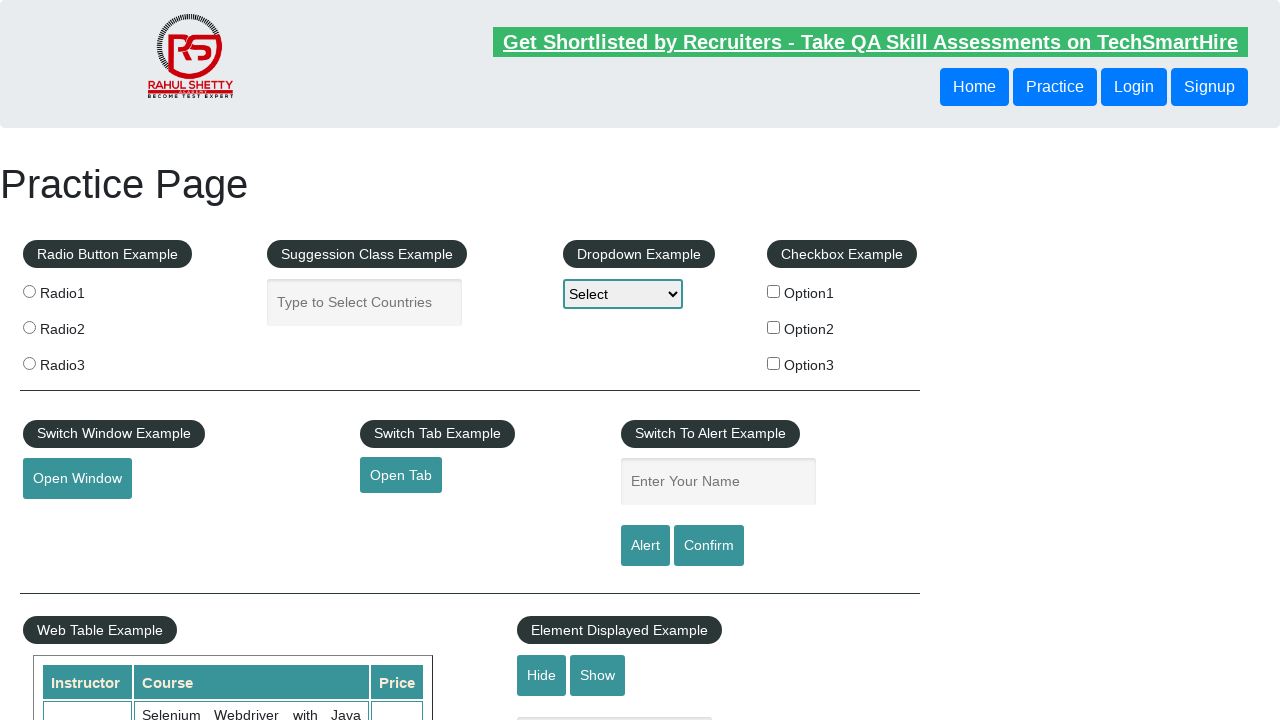

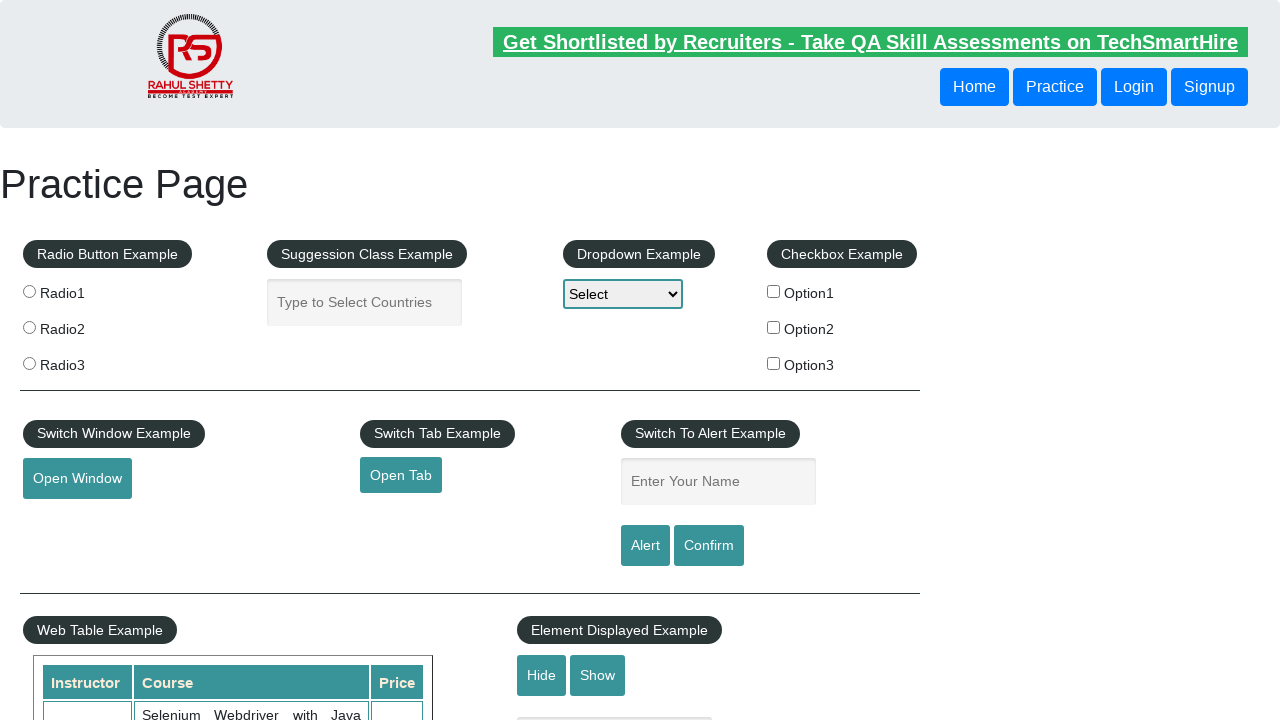